Creates a new task by clicking the add button, entering task text "Estudar automatização de testes" in the input field, clicking save, and verifying the task appears in the table.

Starting URL: https://react-todo-lanzath.vercel.app/

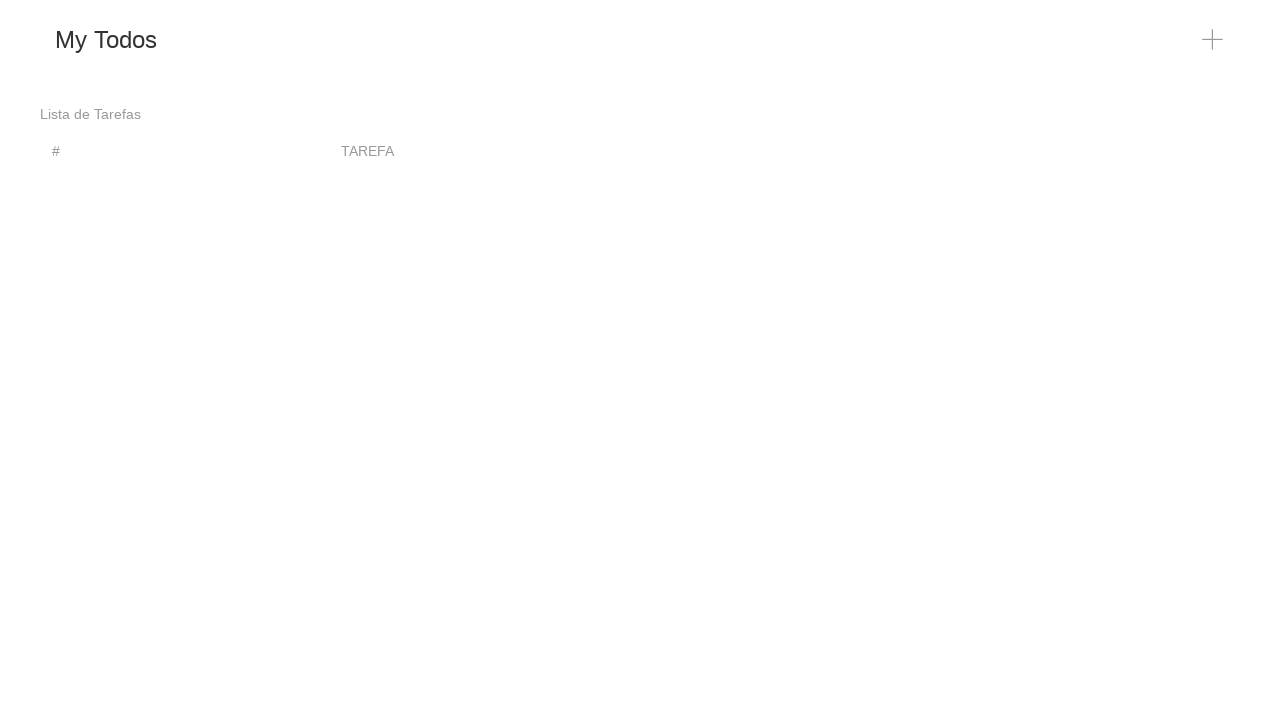

Waited for add button (plus icon) to be visible
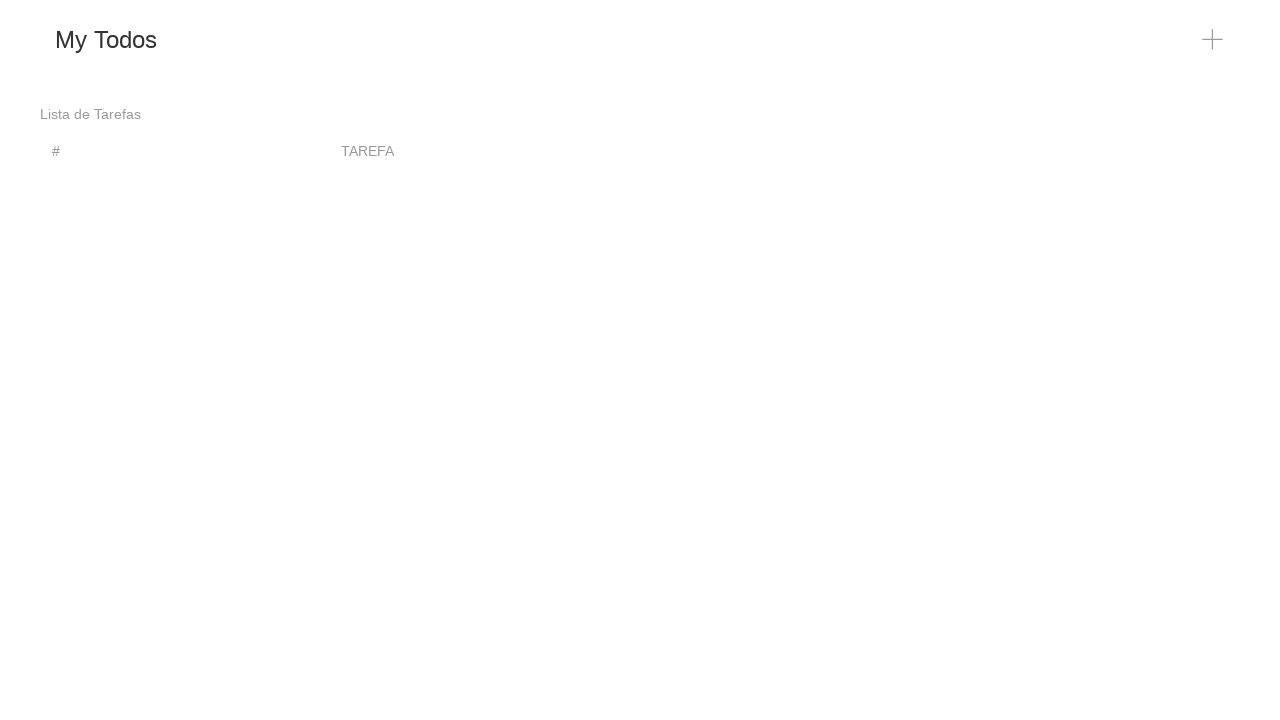

Clicked the add button to create a new task at (1213, 40) on xpath=//span[@class='uk-icon']
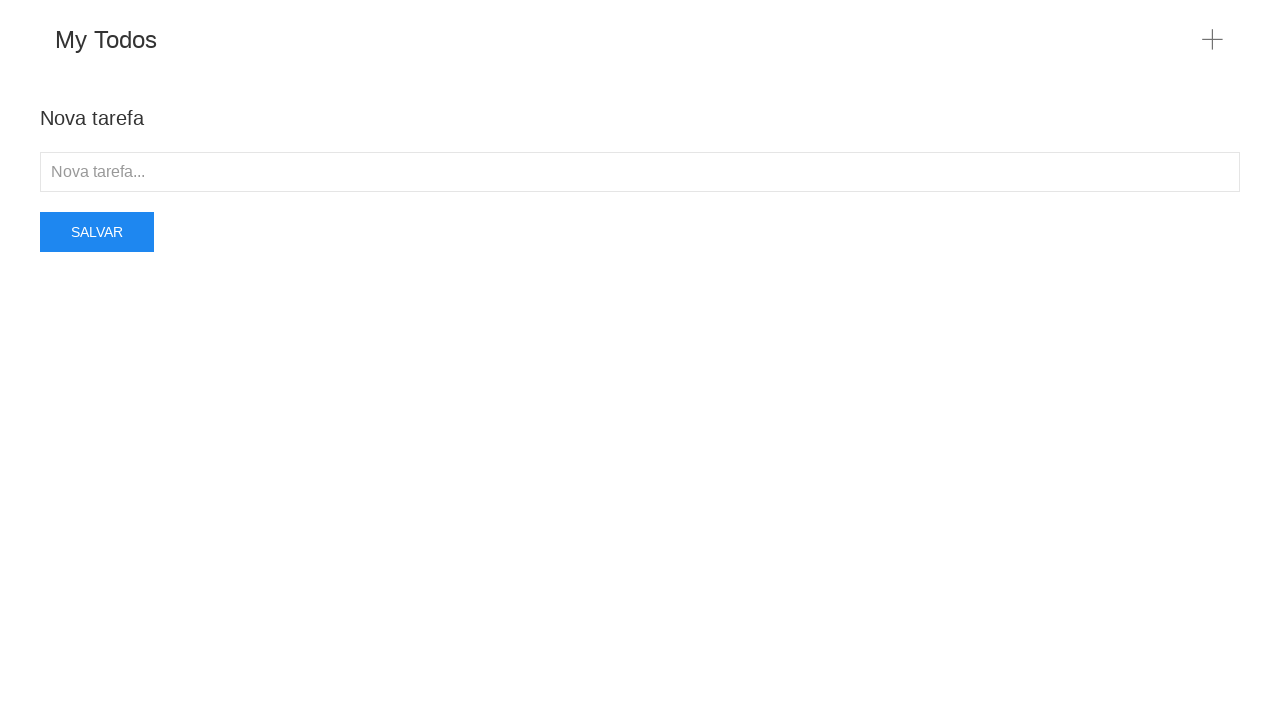

Entered task text 'Estudar automatização de testes' in the input field on //input[@placeholder='Nova tarefa...']
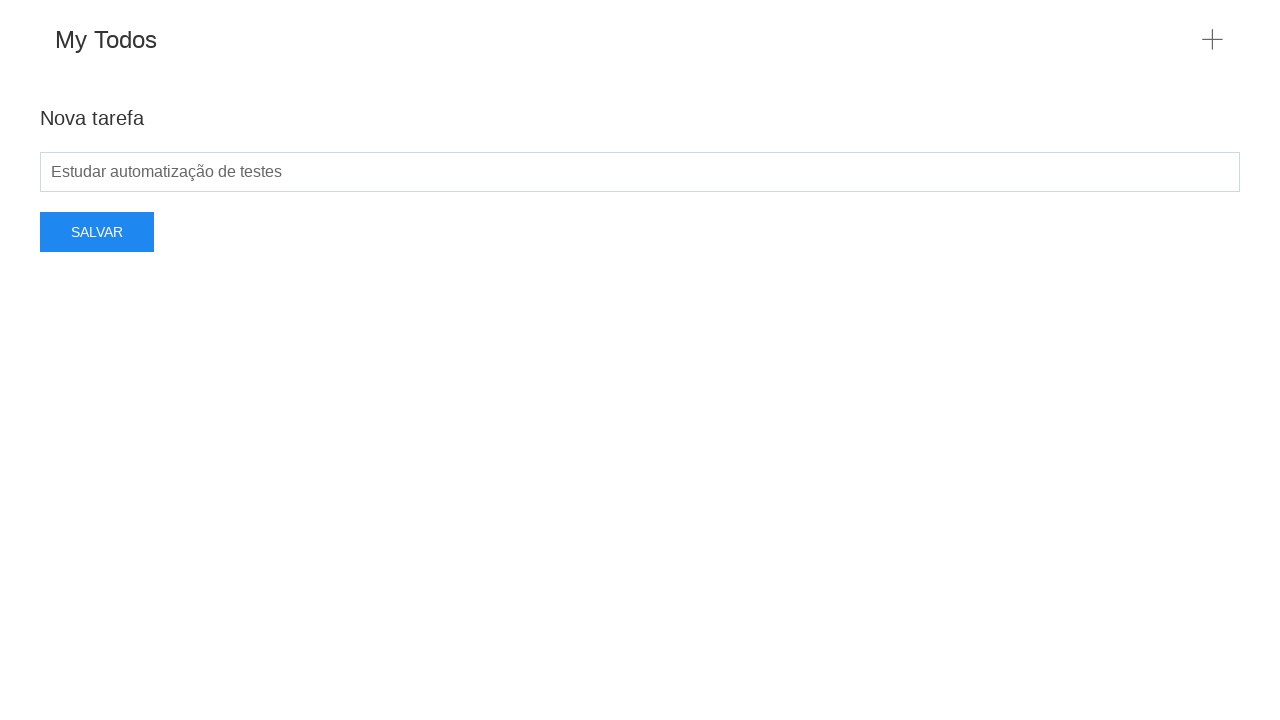

Clicked the Save button to save the new task at (97, 232) on xpath=//button[contains(.,'Salvar')]
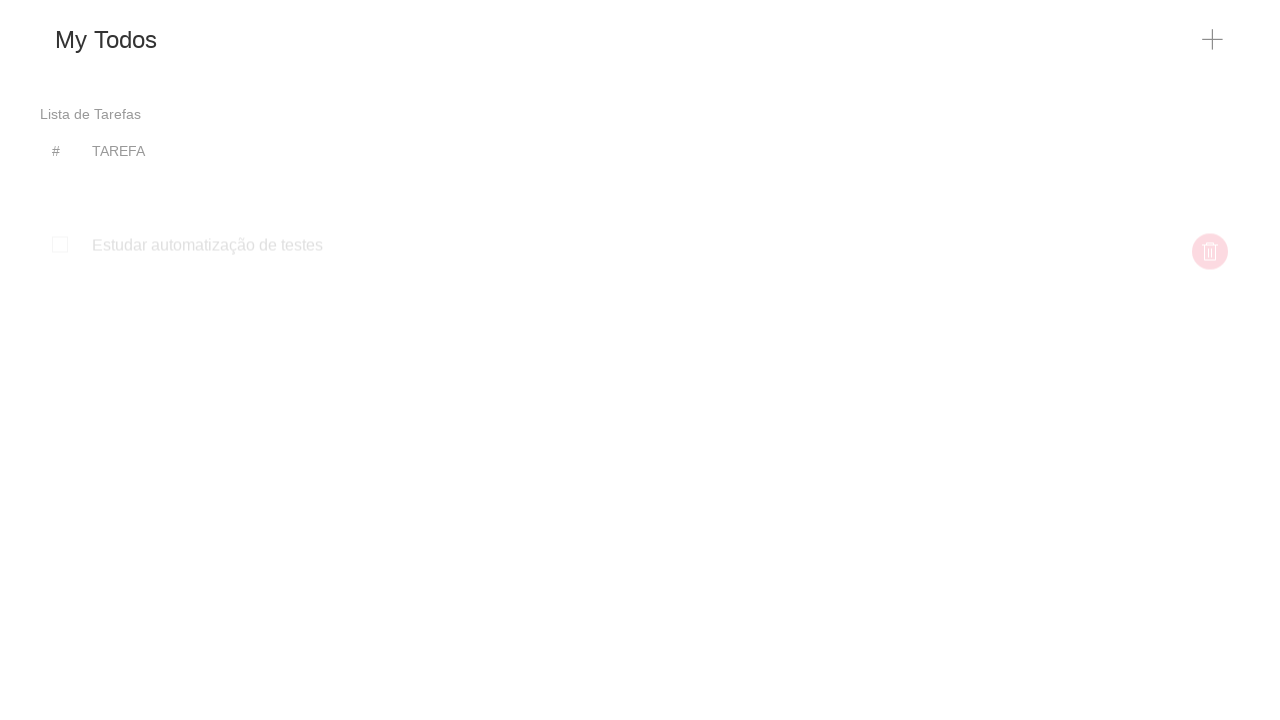

Verified that the new task 'Estudar automatização de testes' appears in the task table
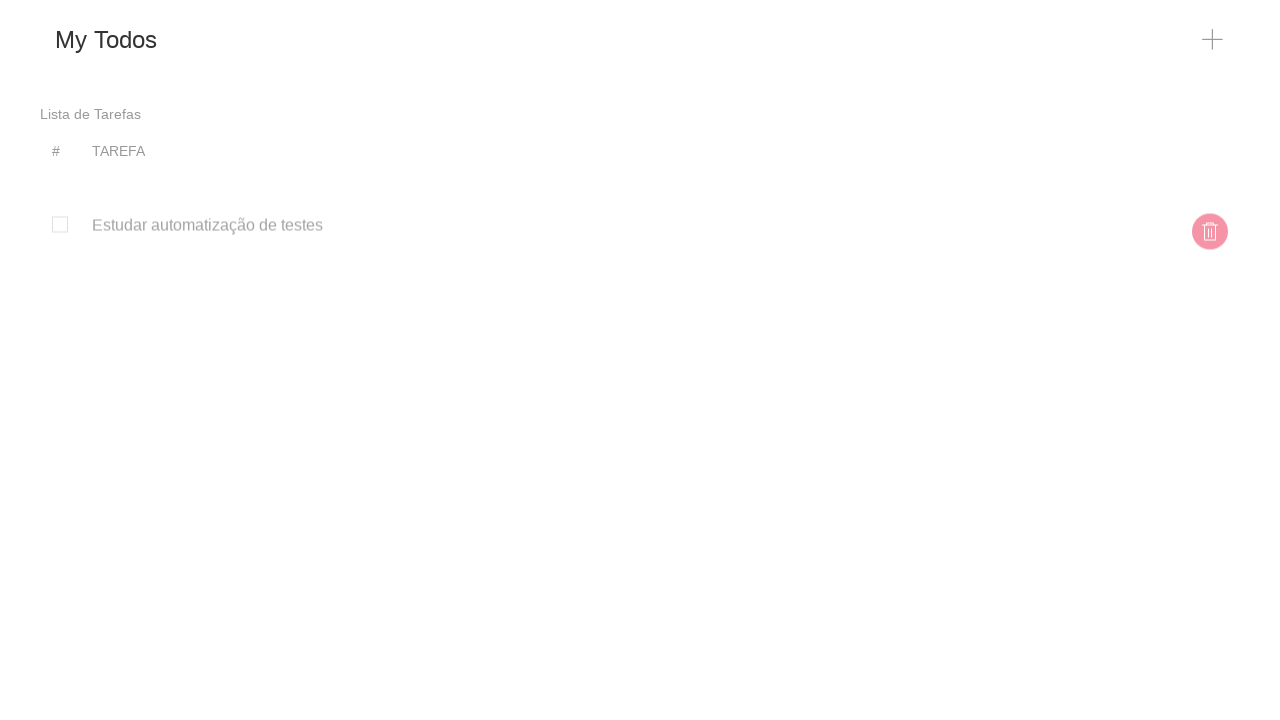

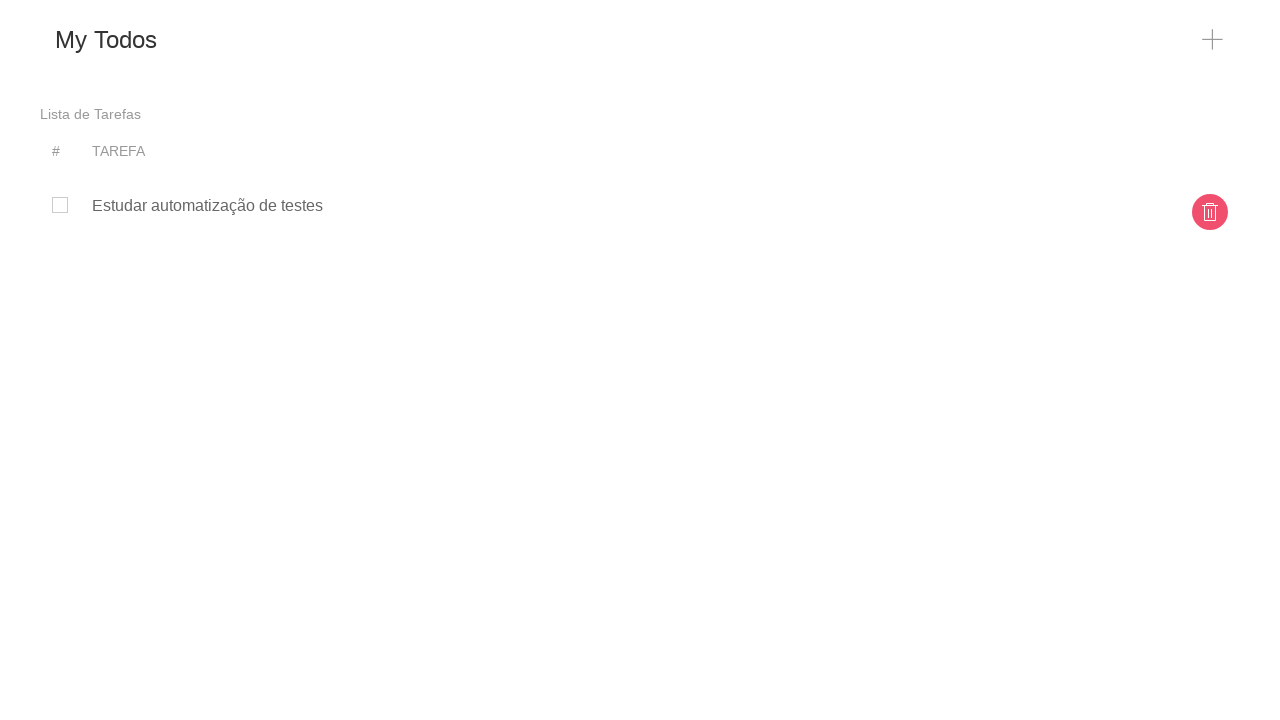